Tests dropdown handling functionality by interacting with a country dropdown - clicking it and selecting options by value, visible text, and index.

Starting URL: https://testautomationpractice.blogspot.com

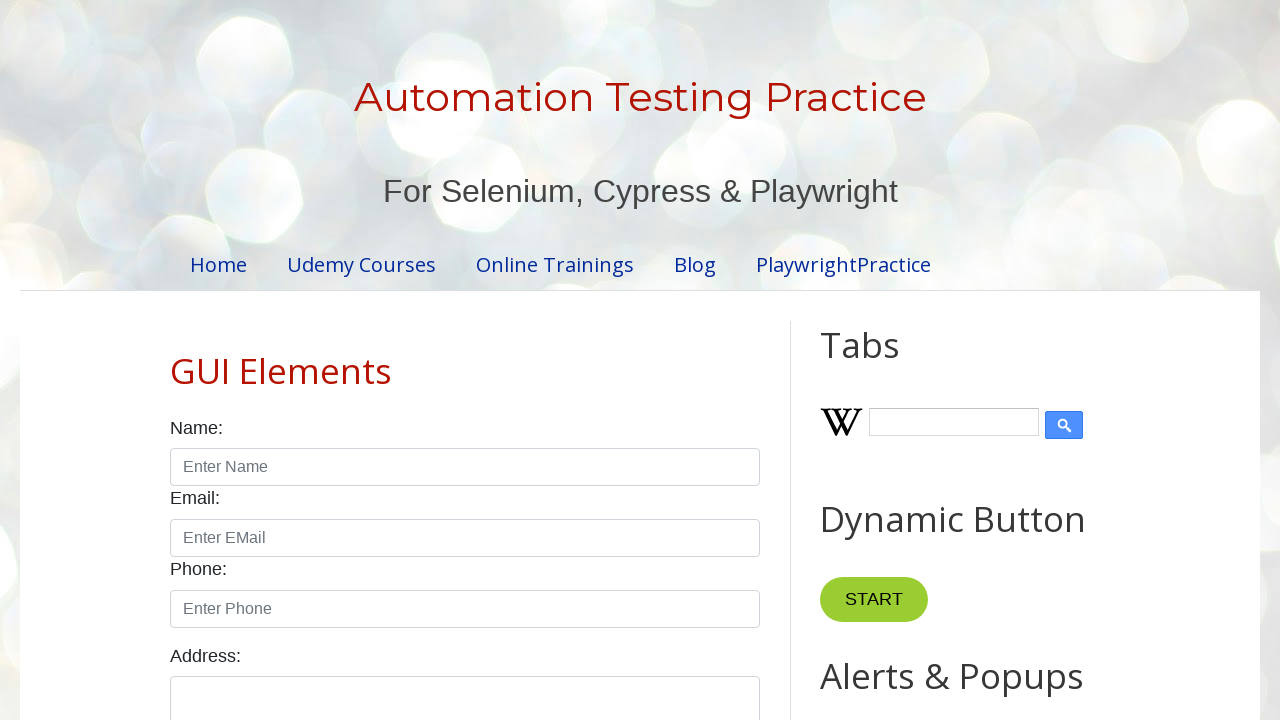

Scrolled country dropdown into view
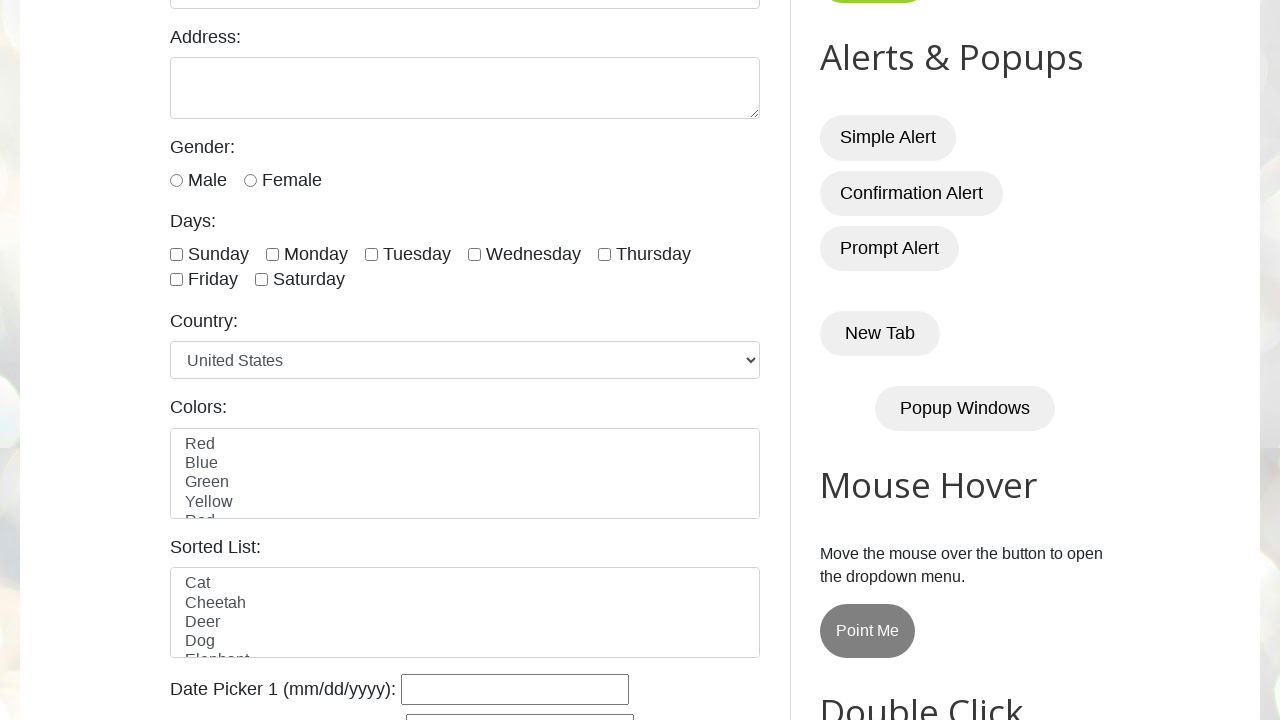

Clicked on country dropdown to open it at (465, 360) on #country
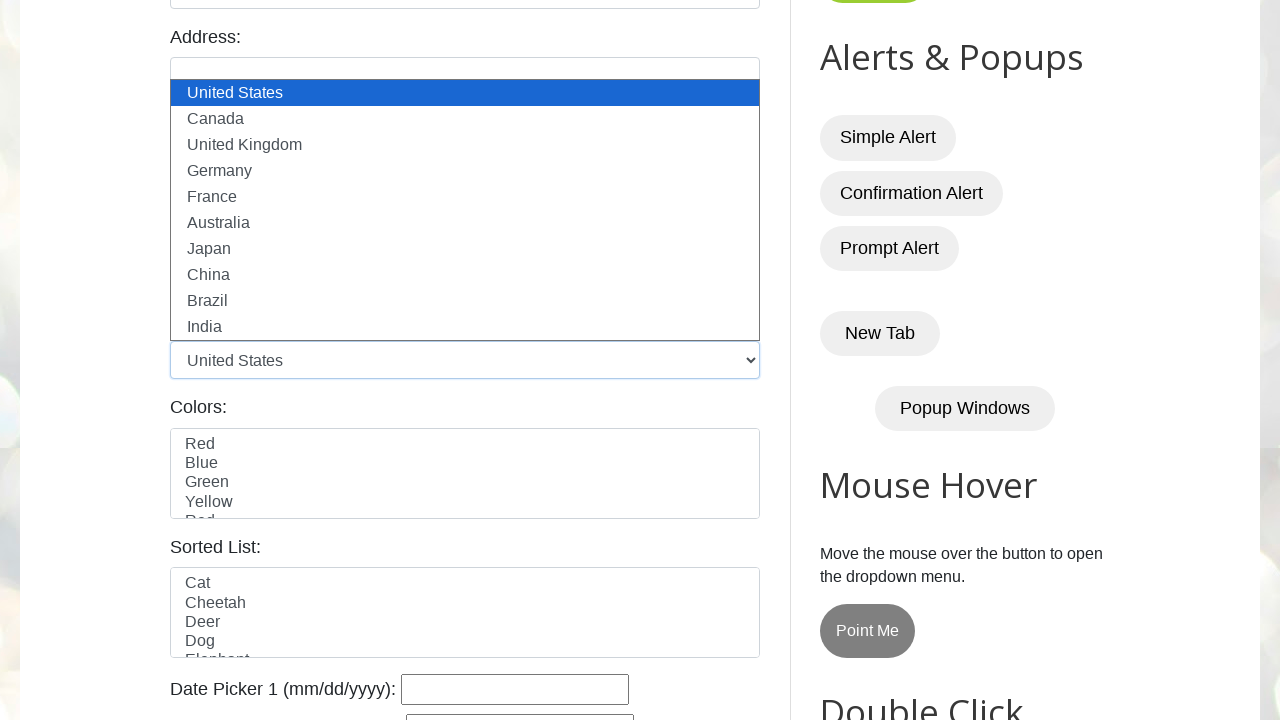

Selected 'india' from dropdown by value on #country
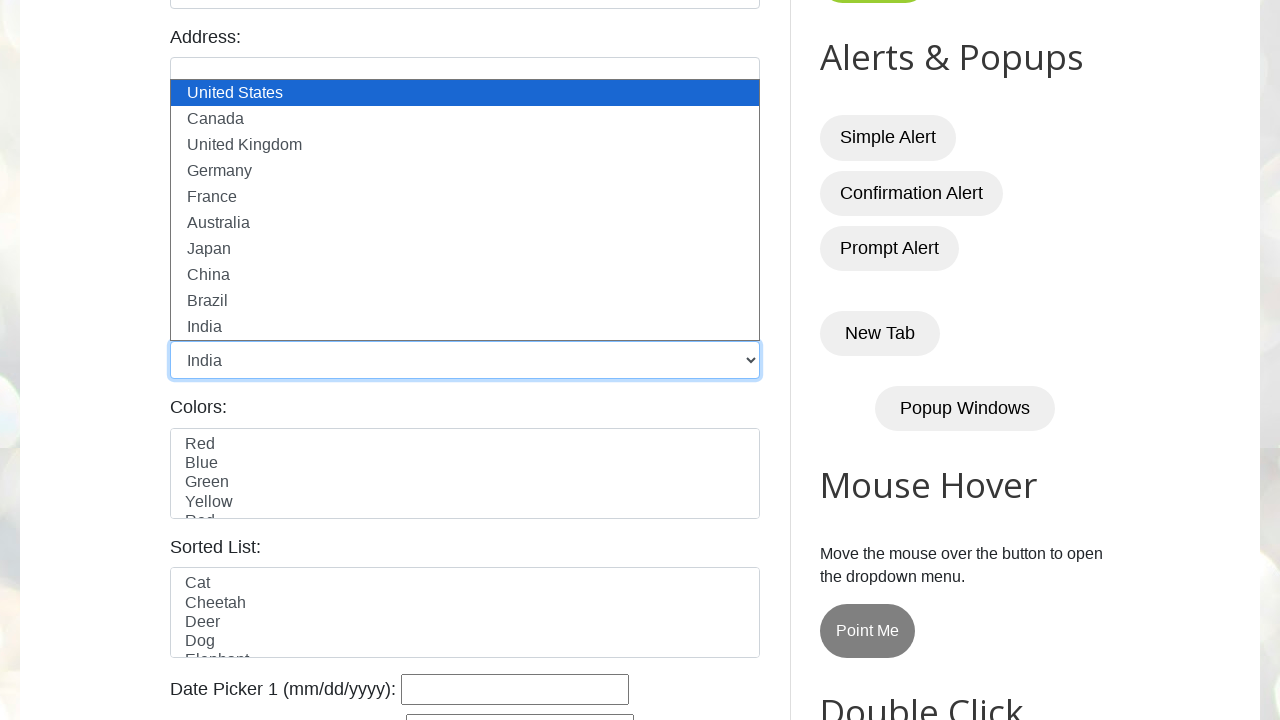

Selected 'Japan' from dropdown by visible text on #country
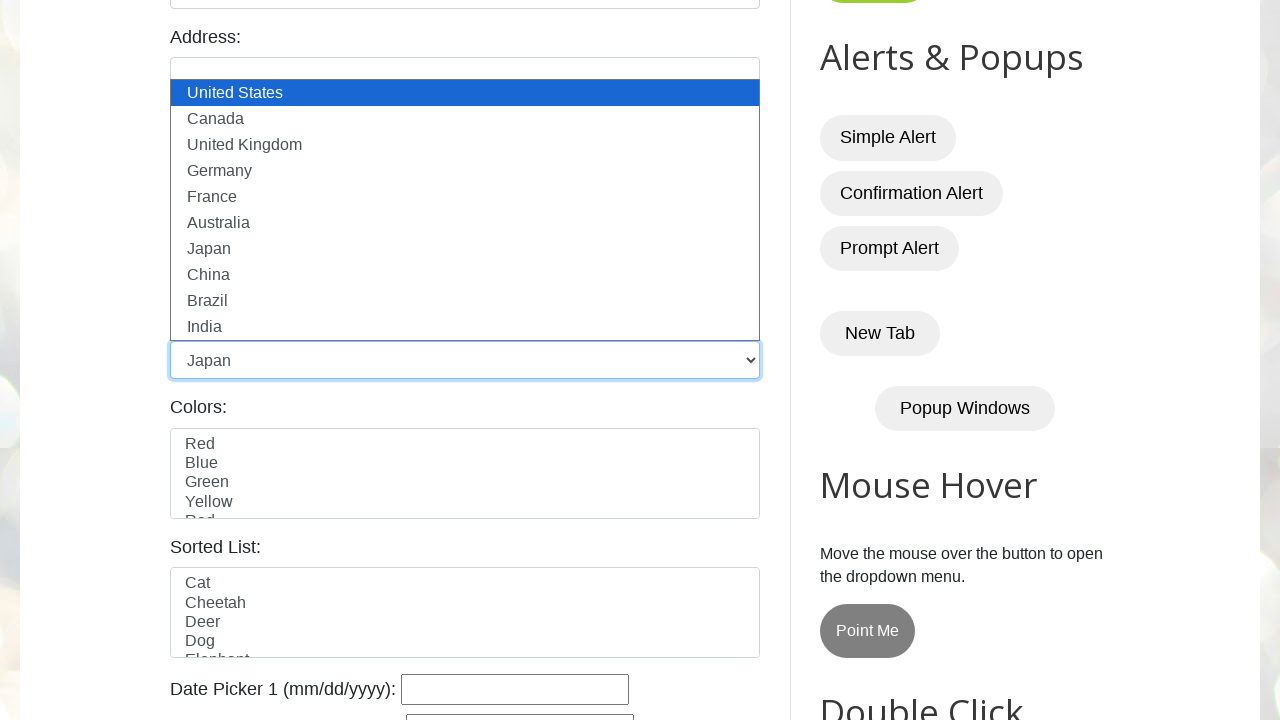

Selected option at index 3 from dropdown on #country
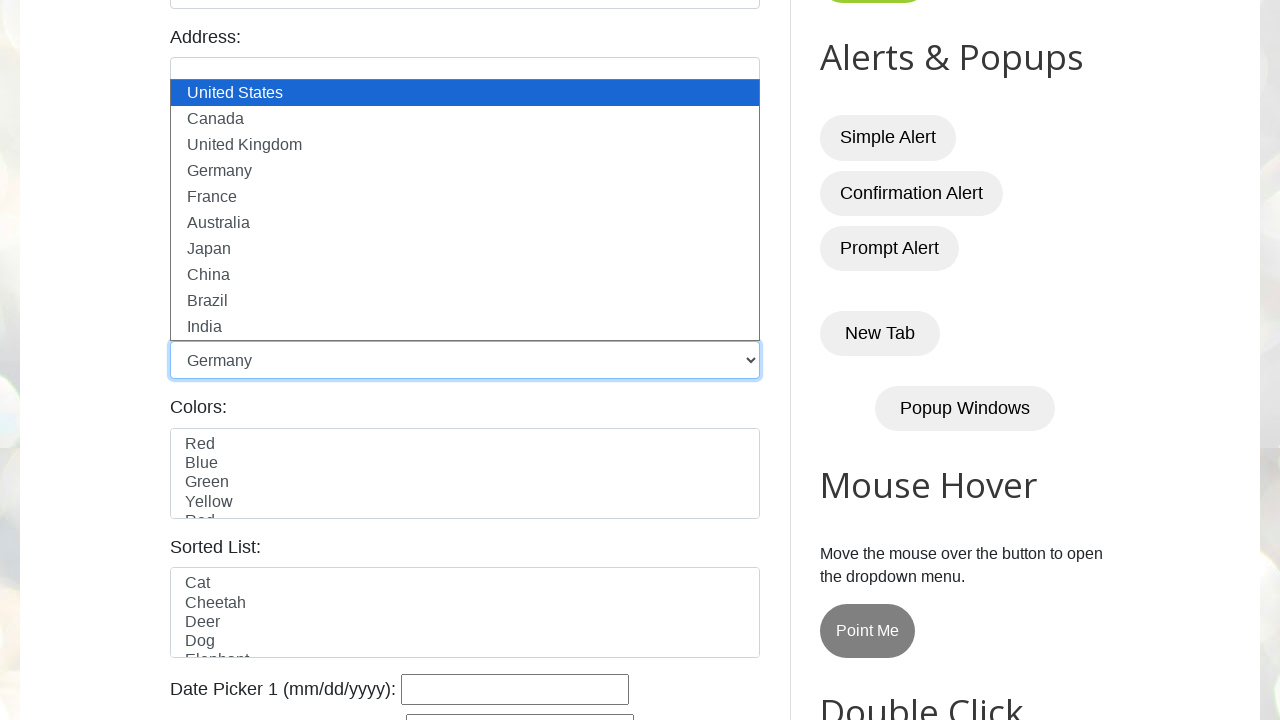

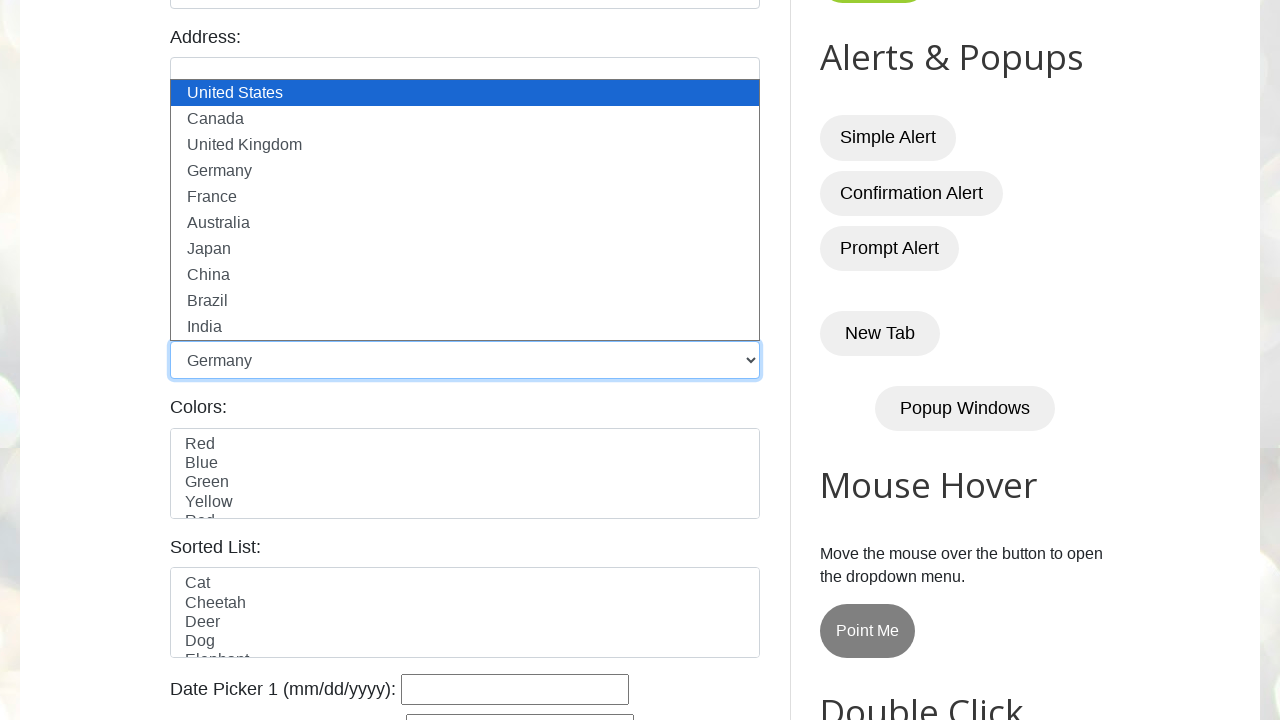